Tests the text input functionality on UI Testing Playground by entering a new button name and verifying the button text updates accordingly

Starting URL: http://uitestingplayground.com/textinput

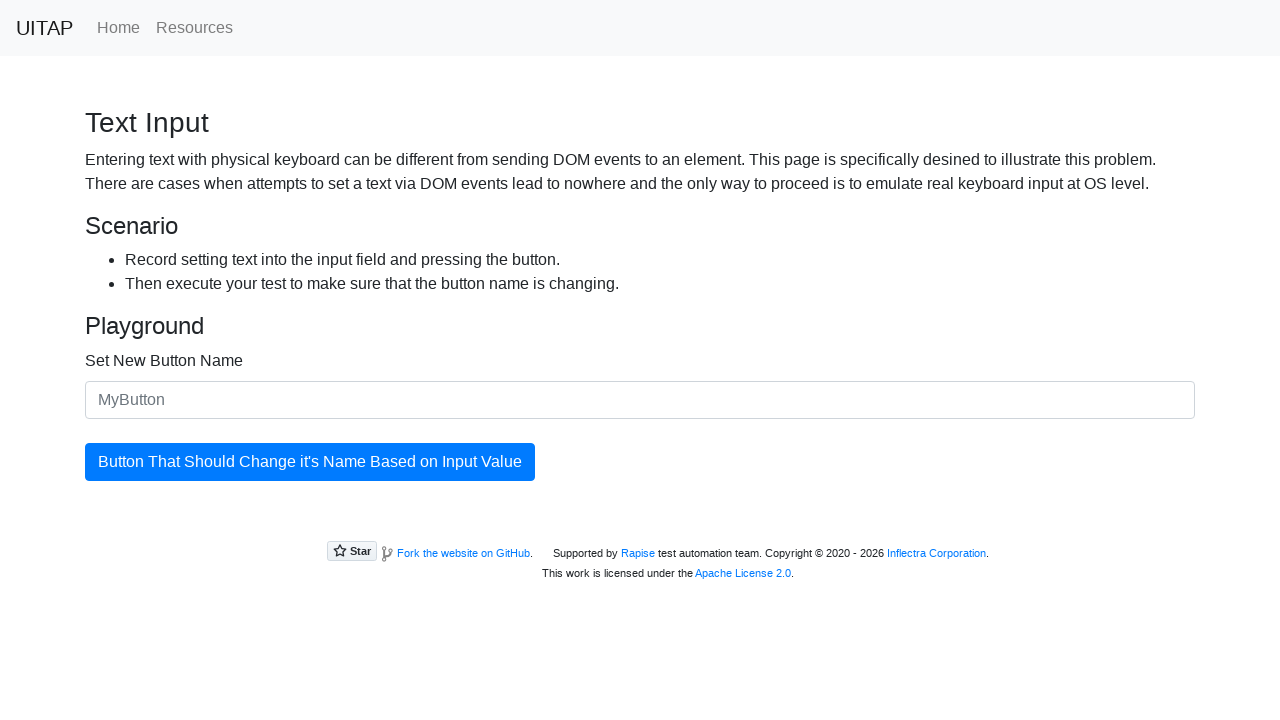

Filled text input field with 'Skypro' as new button name on #newButtonName
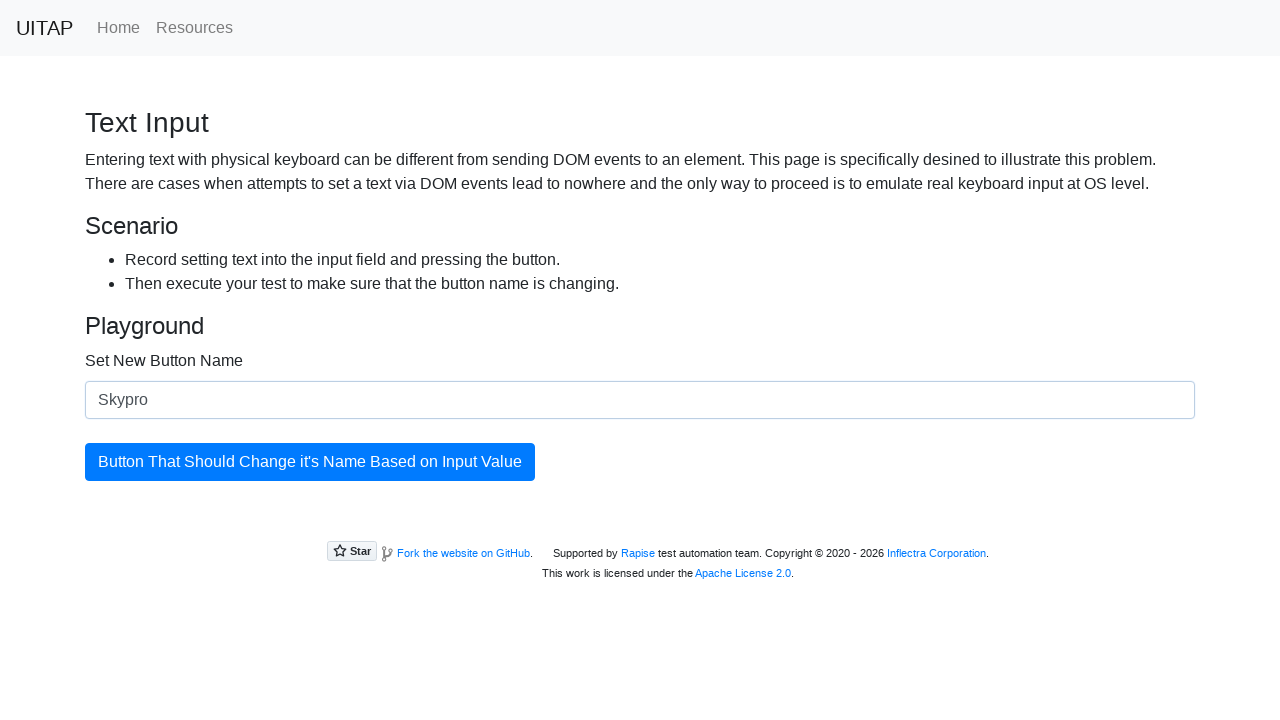

Clicked the button to update its text at (310, 462) on #updatingButton
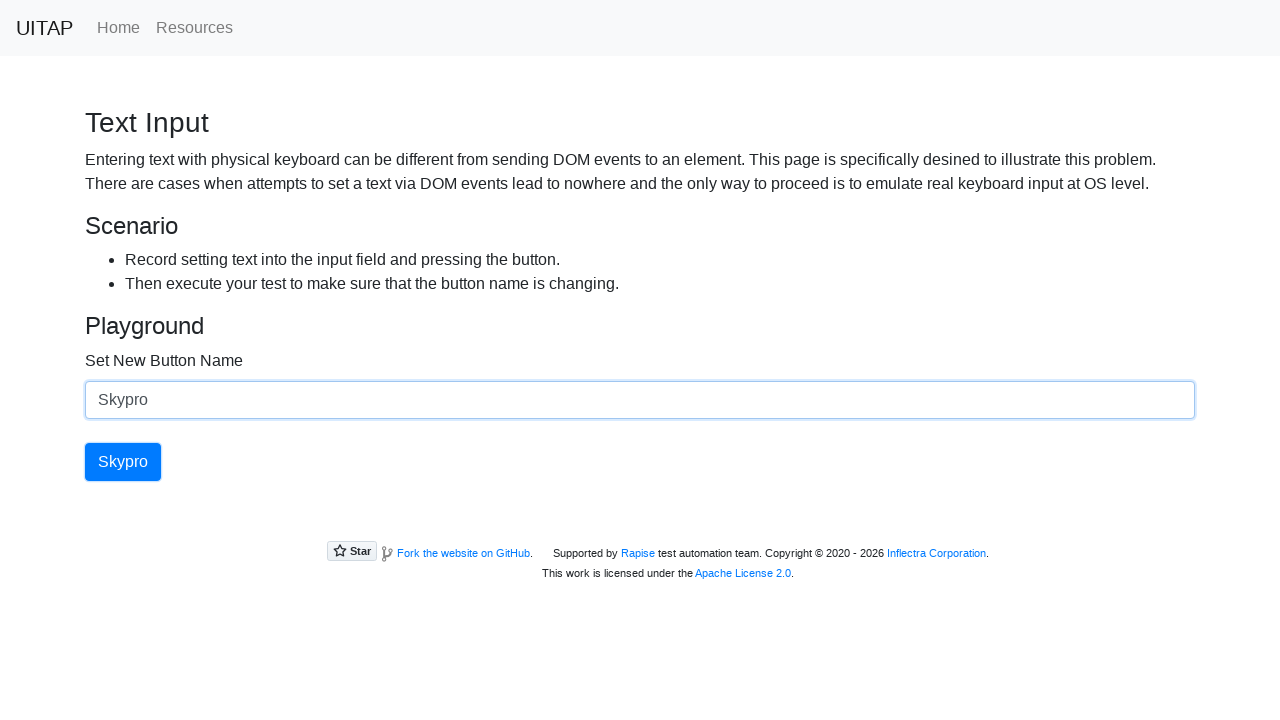

Button text updated to 'Skypro' and verified
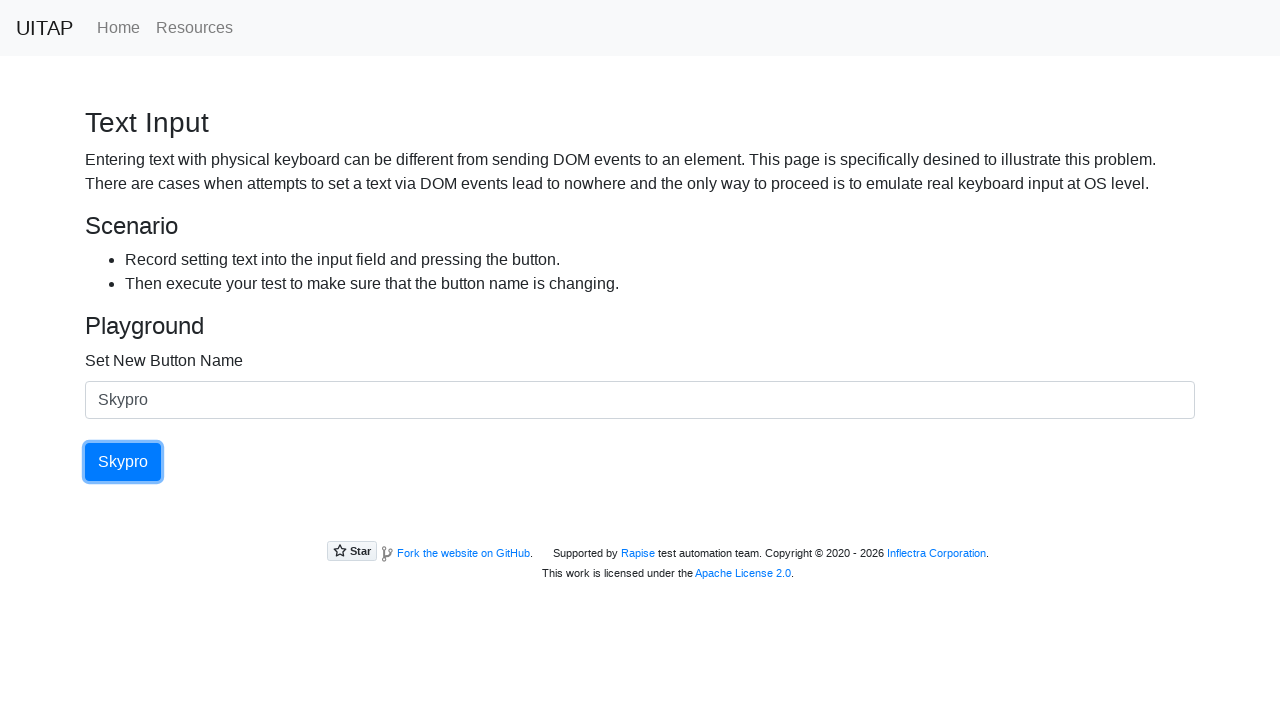

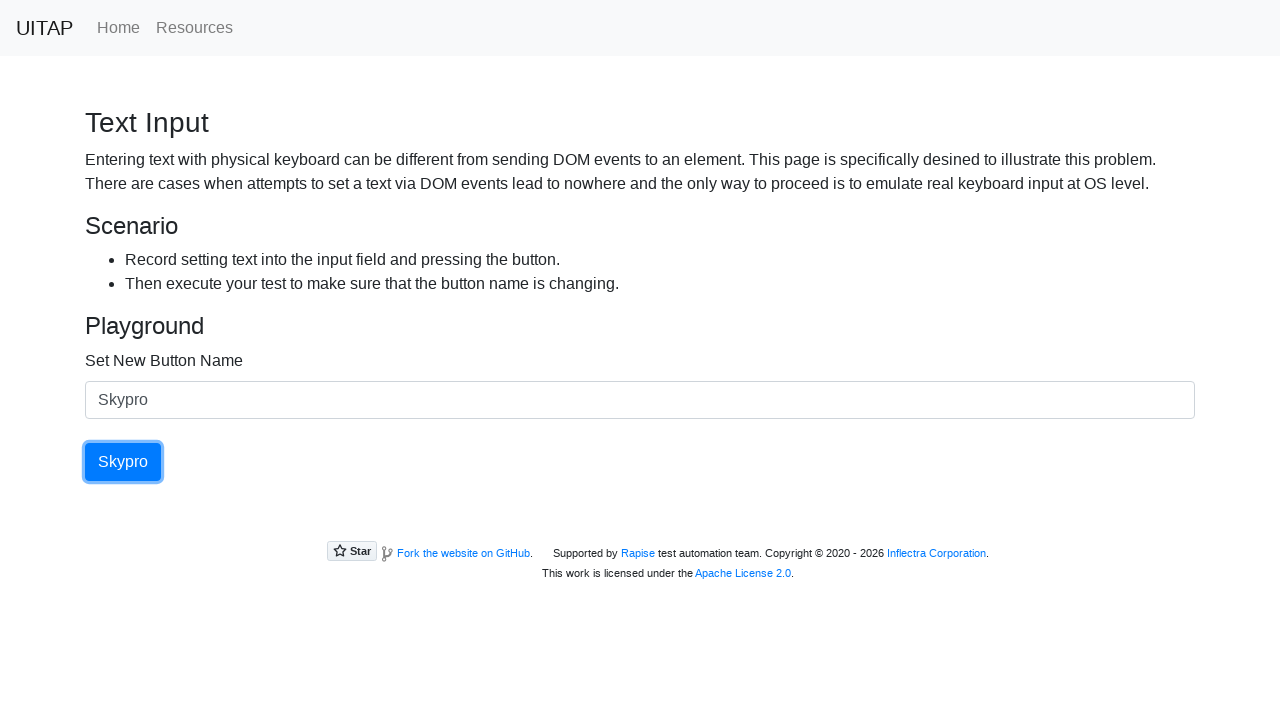